Tests AJAX functionality by clicking a button and waiting for a success message element to appear after an asynchronous operation completes.

Starting URL: http://uitestingplayground.com/ajax

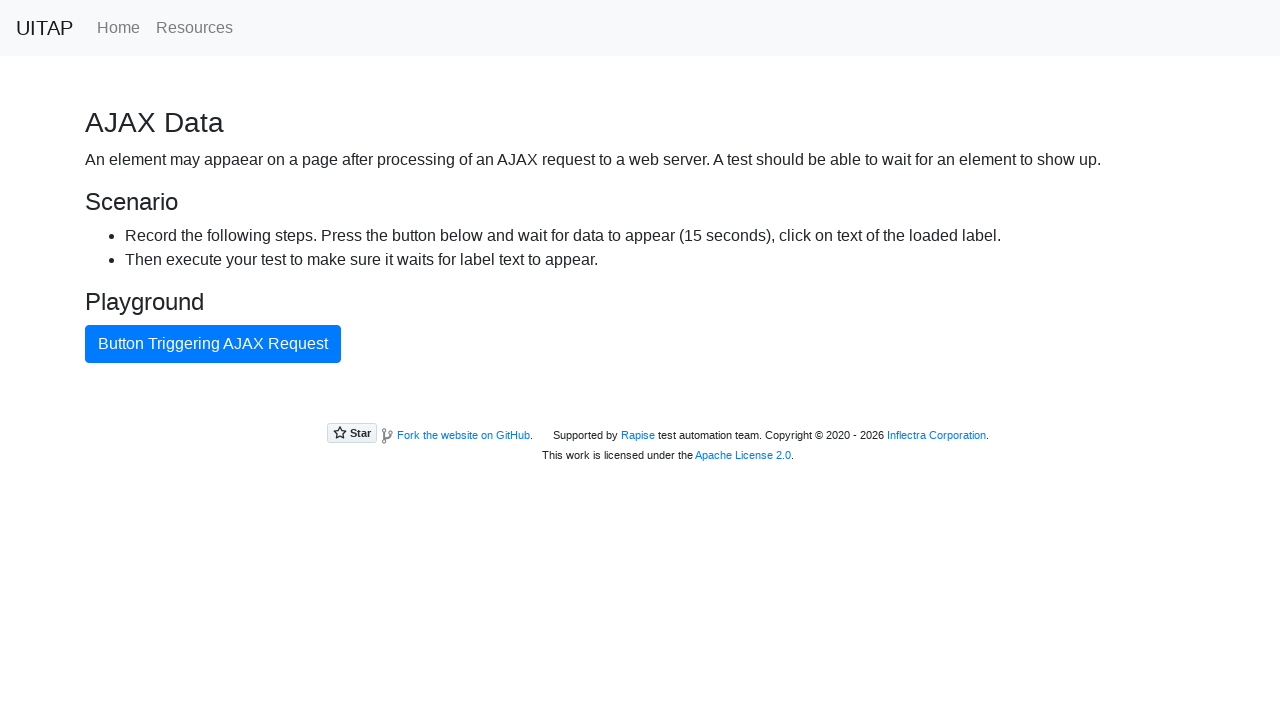

Waited for AJAX button to be visible
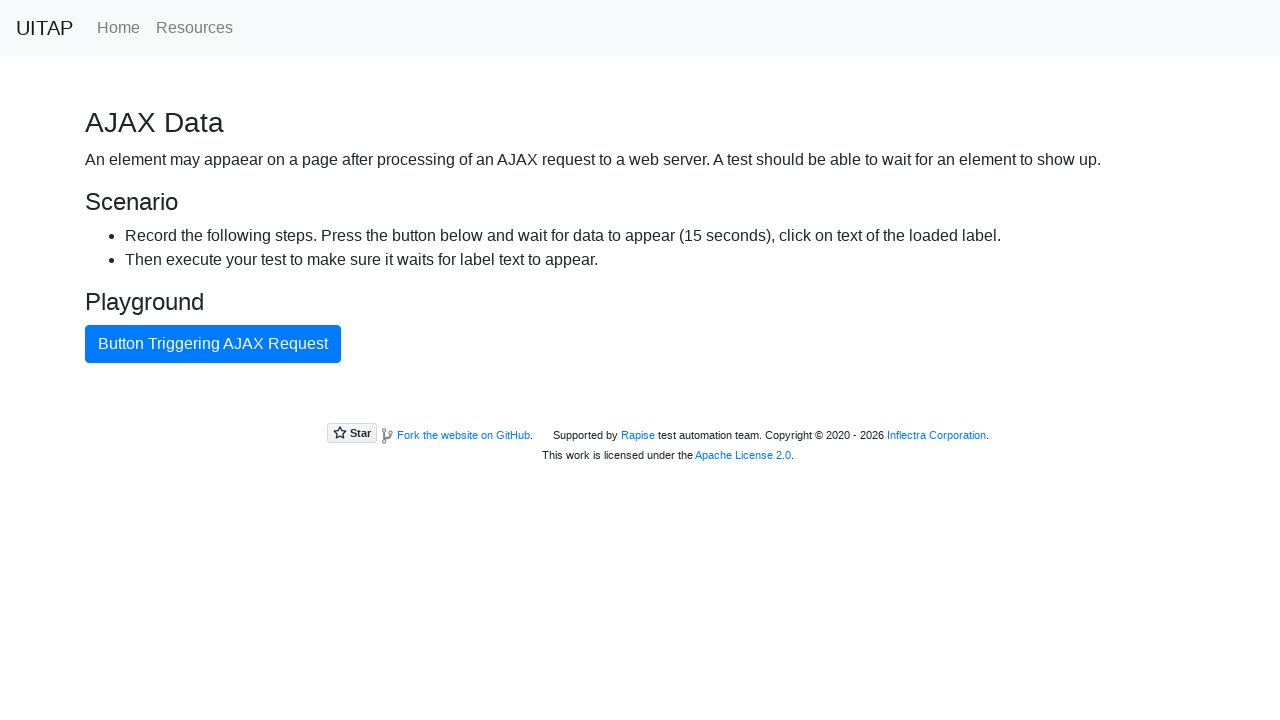

Clicked the AJAX button at (213, 344) on #ajaxButton
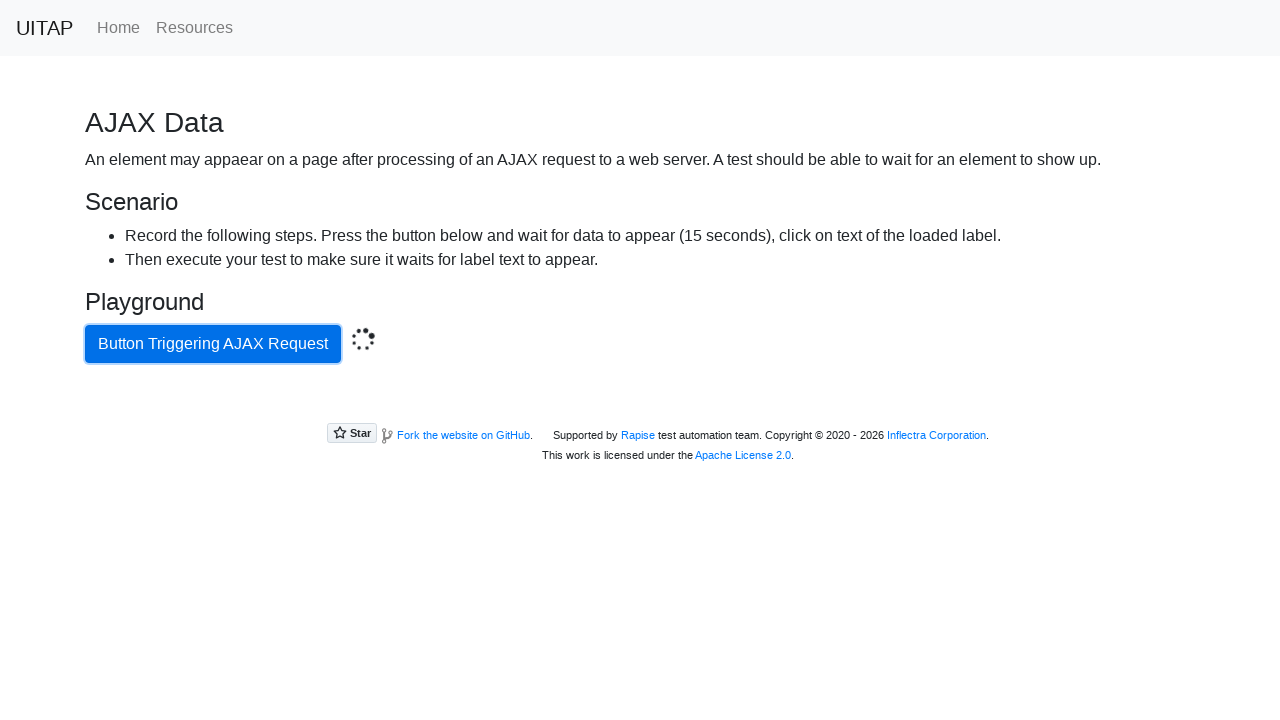

Success message element appeared after asynchronous operation completed
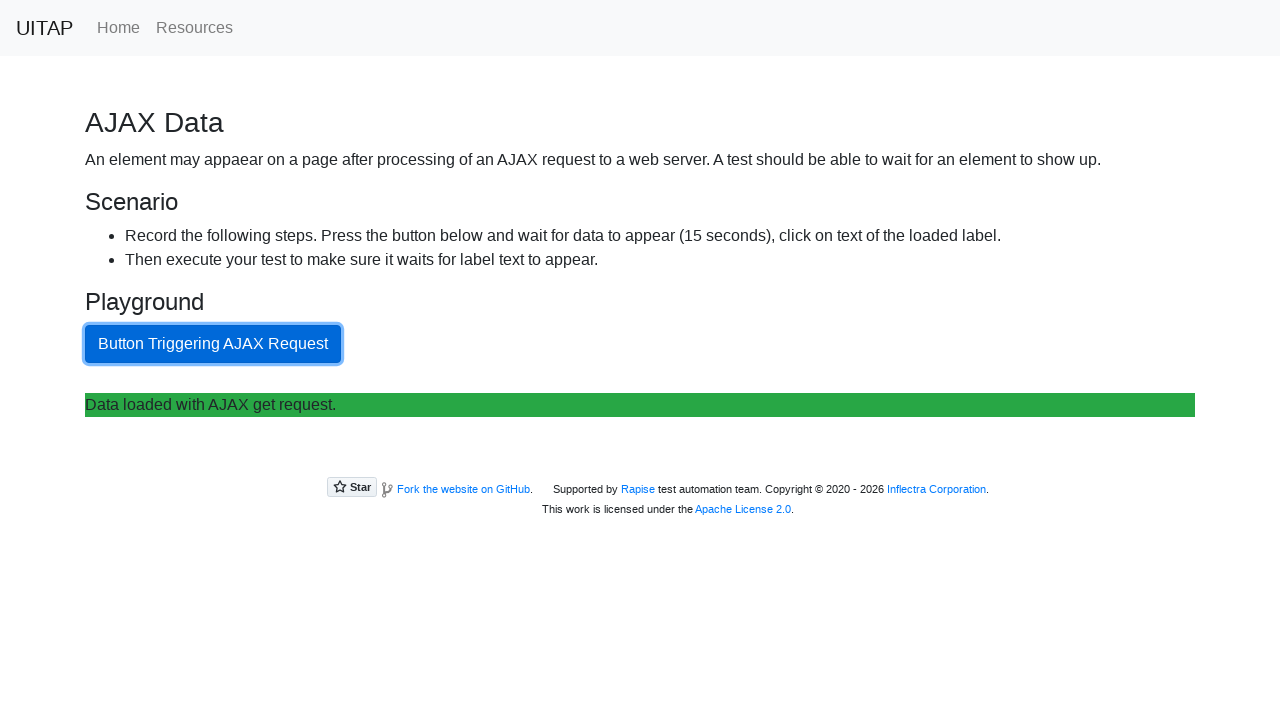

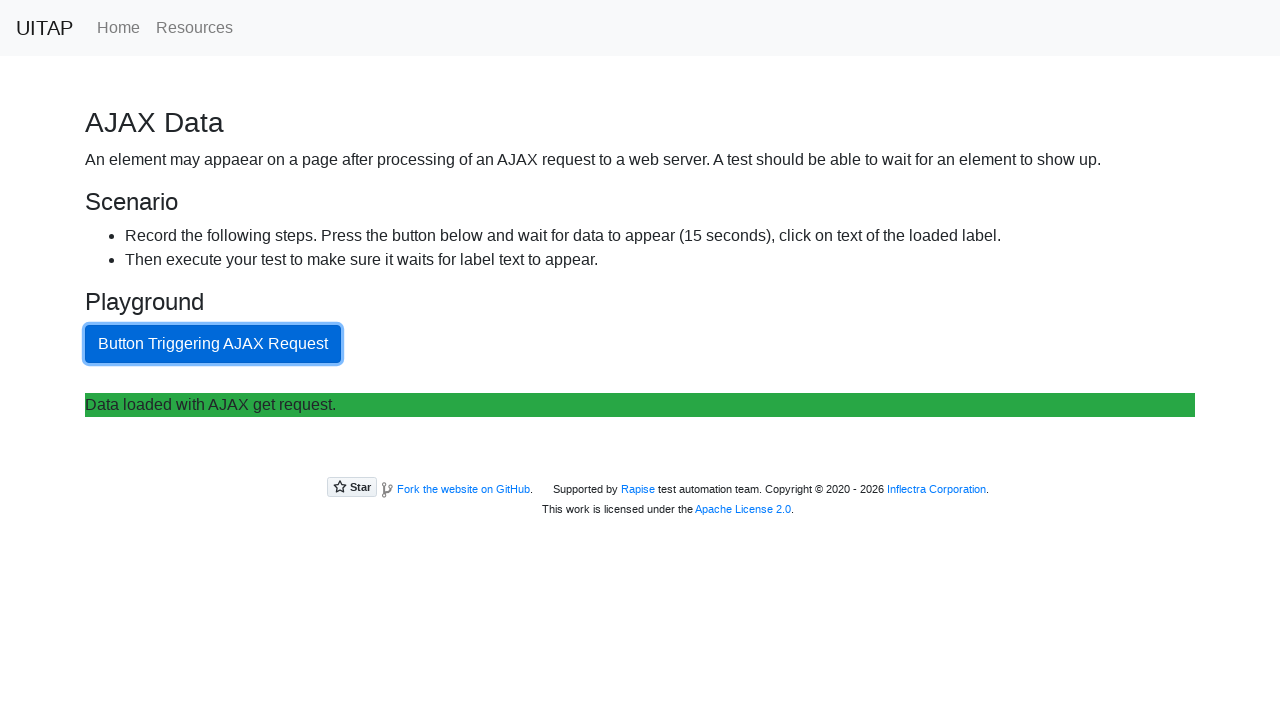